Navigates to Products section and clicks on "Cuenta de ahorro programado" (programmed savings account) link

Starting URL: https://banco.itau.co/

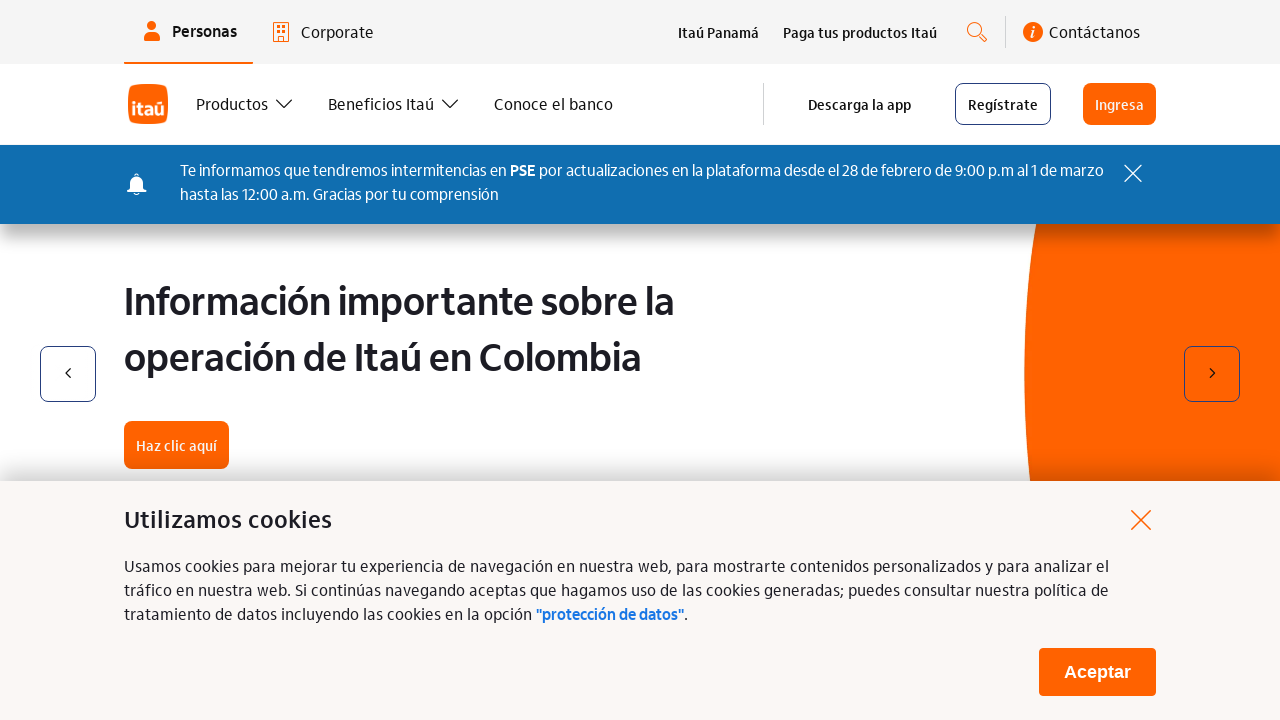

Clicked Productos button to navigate to Products section at (246, 104) on internal:role=button[name="Productos"i]
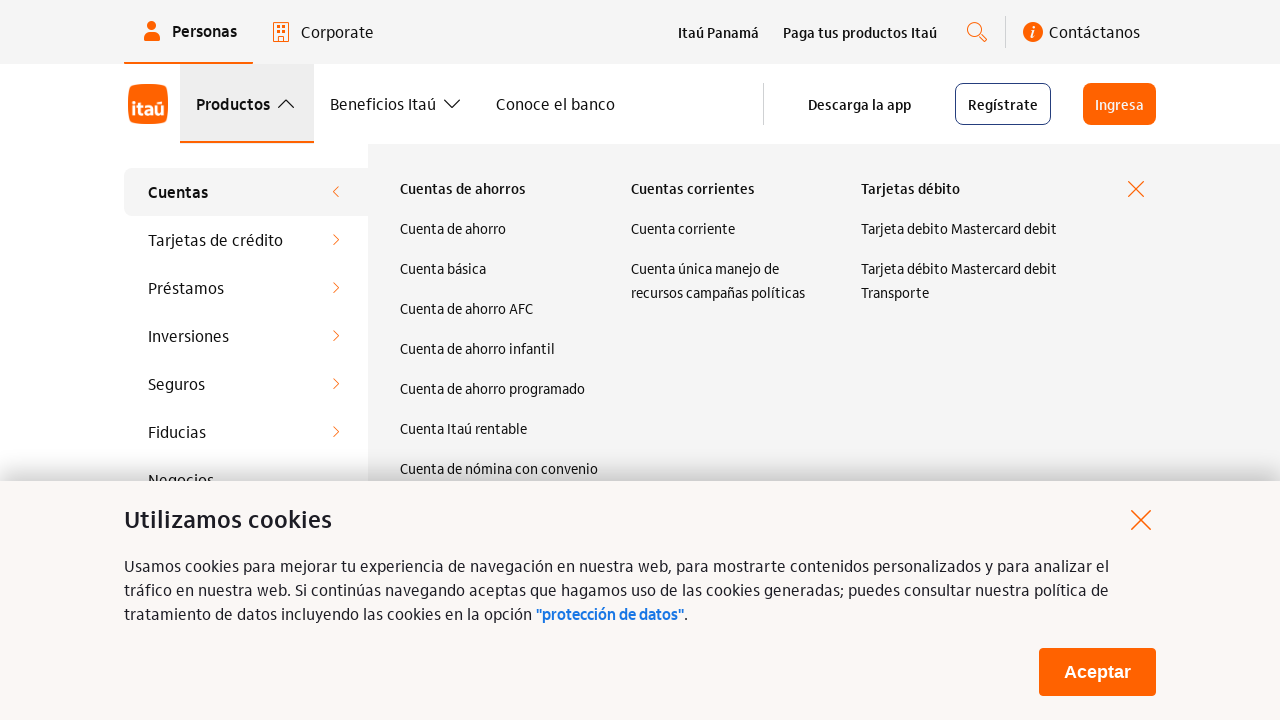

Clicked Cuenta de ahorro programado link to view programmed savings account details at (499, 388) on internal:role=link[name="Cuenta de ahorro programado"i]
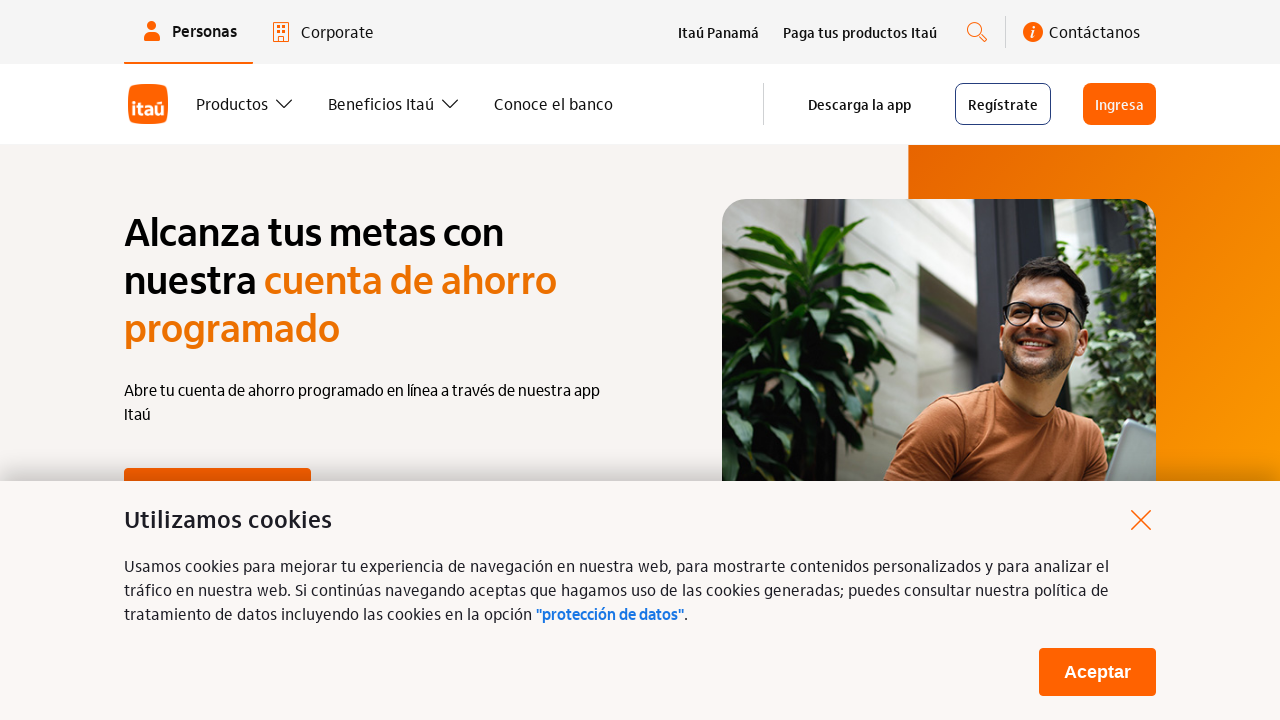

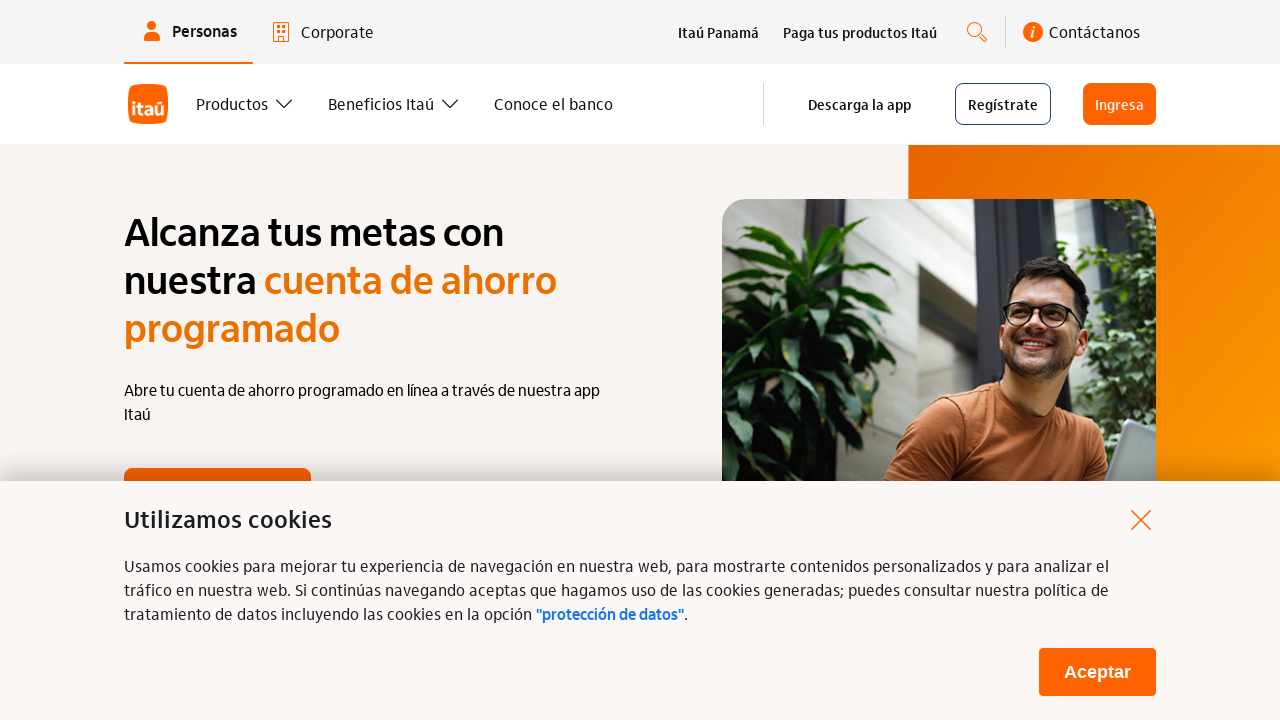